Tests various button interactions including clicking buttons, verifying page navigation, checking button states, and getting button properties like color and size

Starting URL: https://leafground.com/button.xhtml

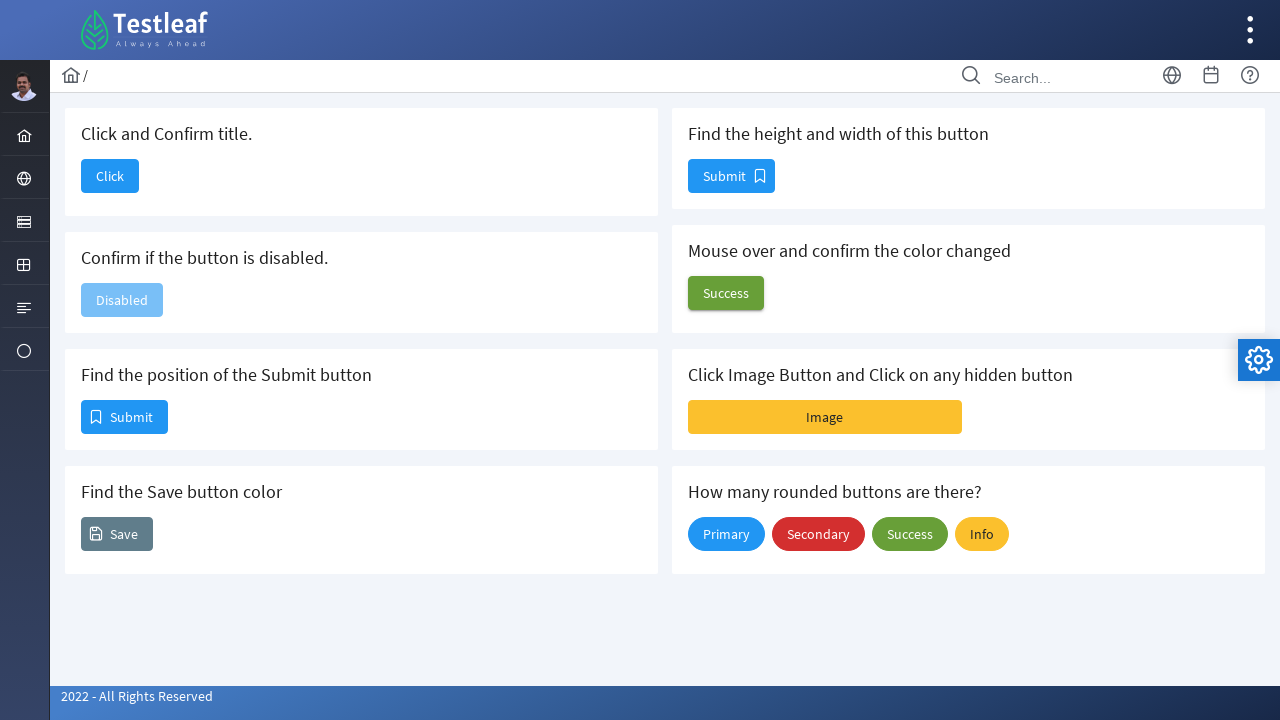

Clicked button to confirm title at (110, 176) on xpath=//h5[text()='Click and Confirm title.']/parent::div/button
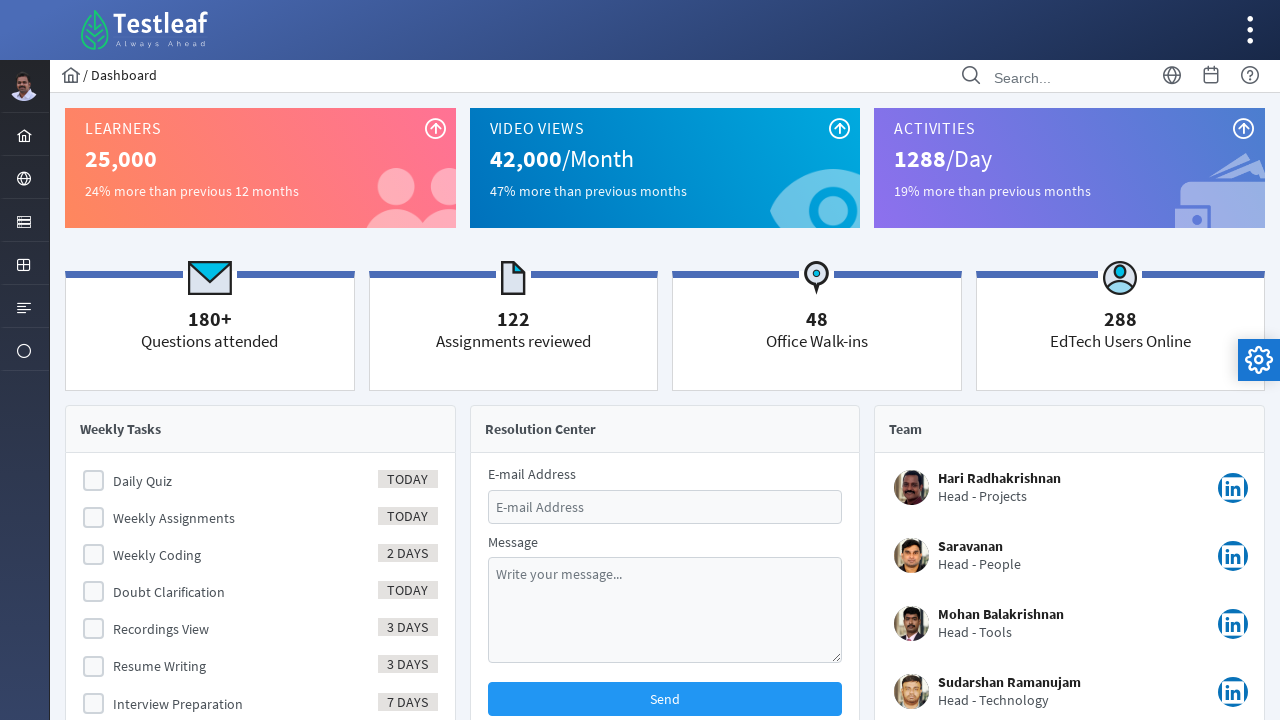

Verified page title is 'Dashboard'
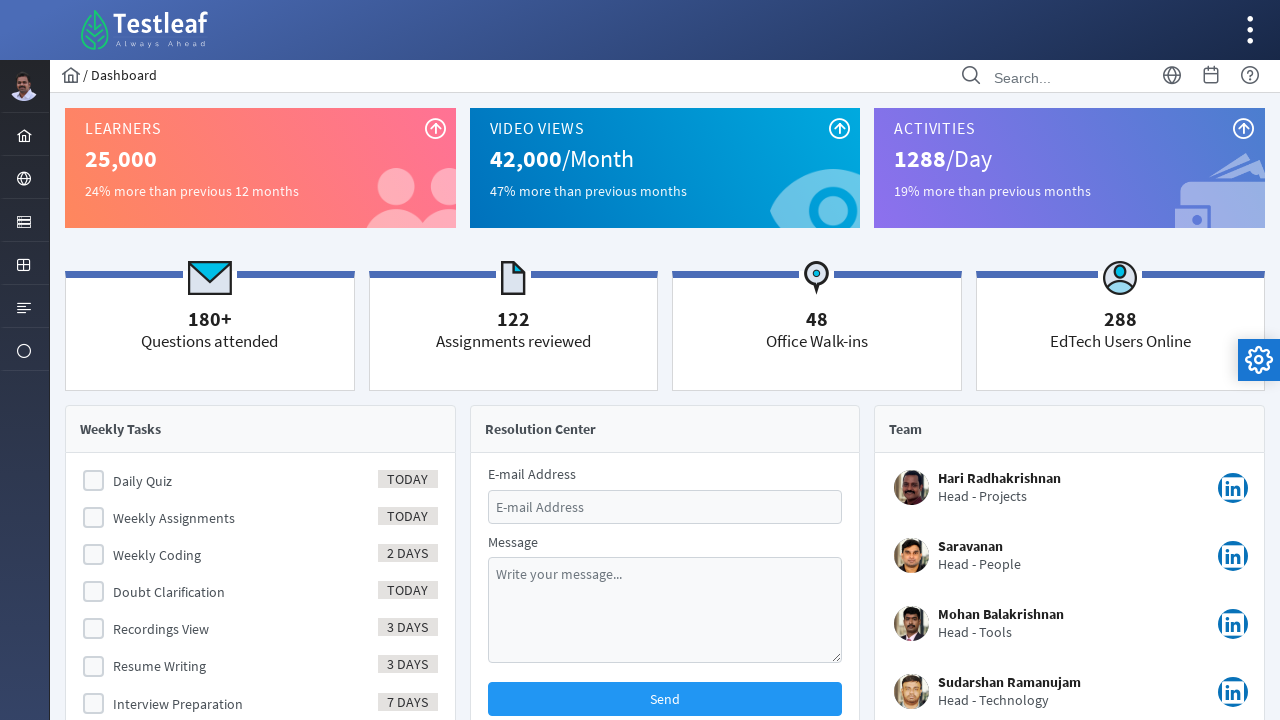

Navigated back to button page
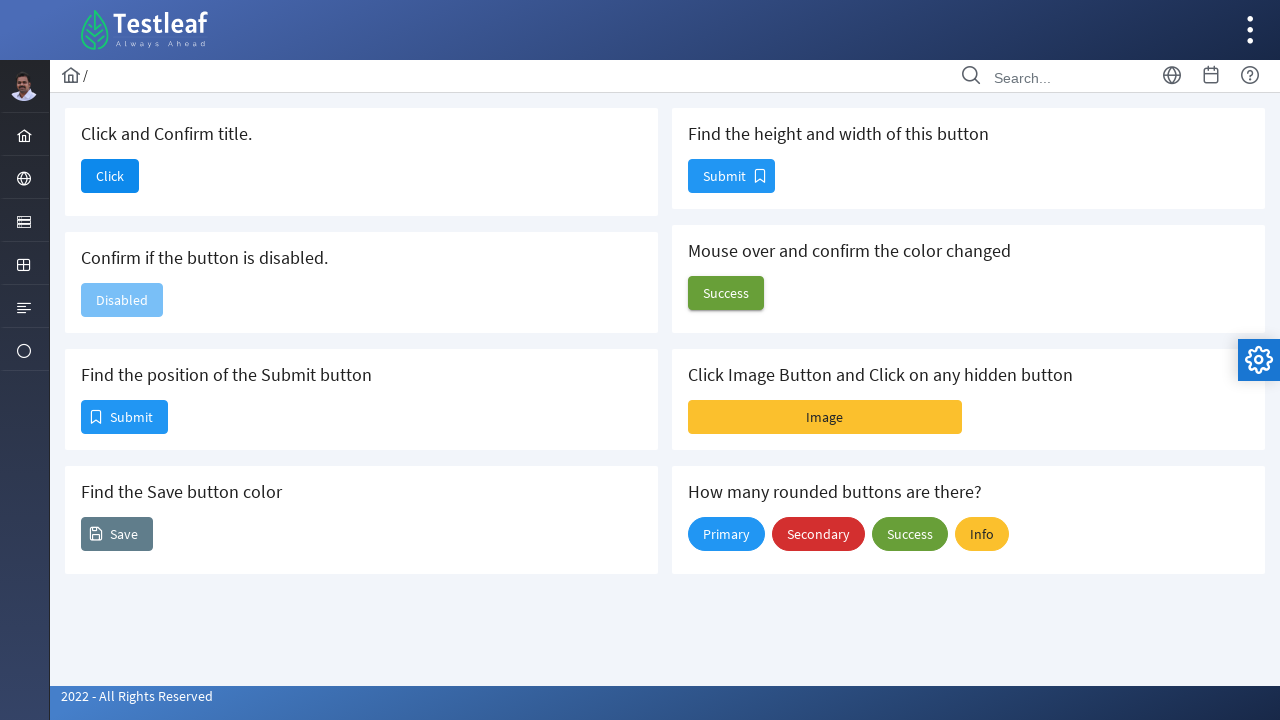

Checked disabled button status: False
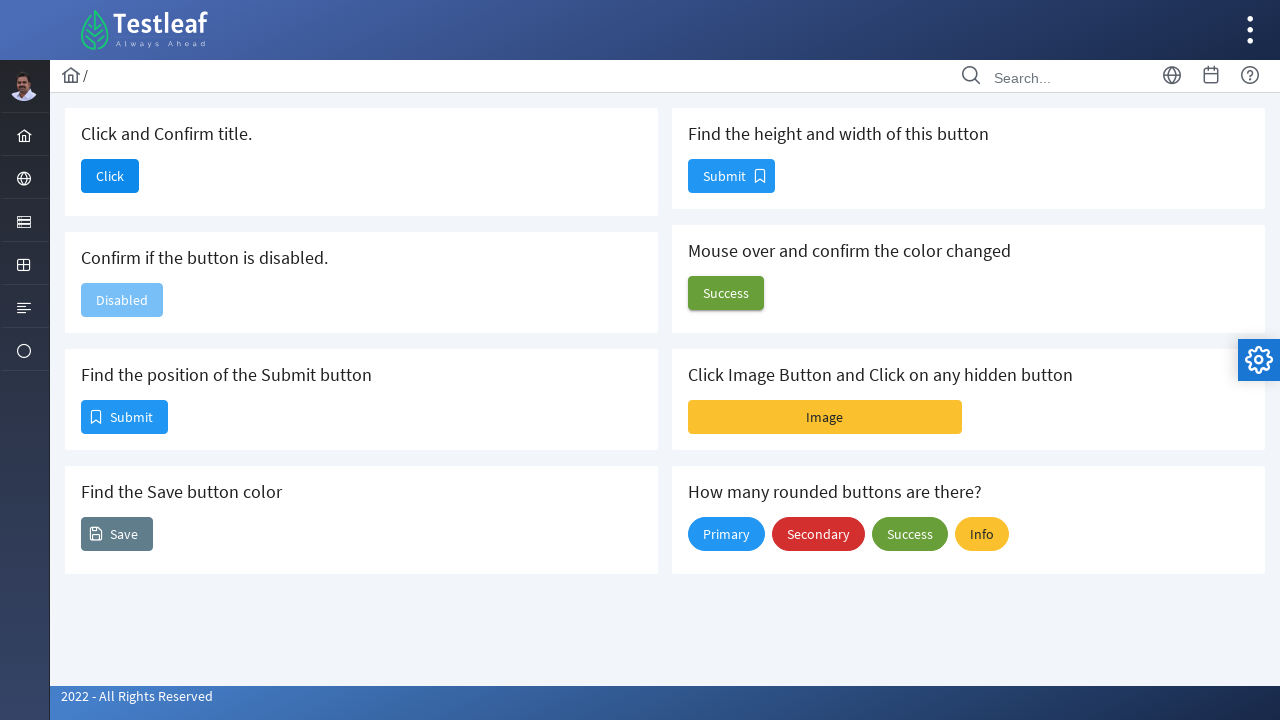

Found 2 buttons with specific class
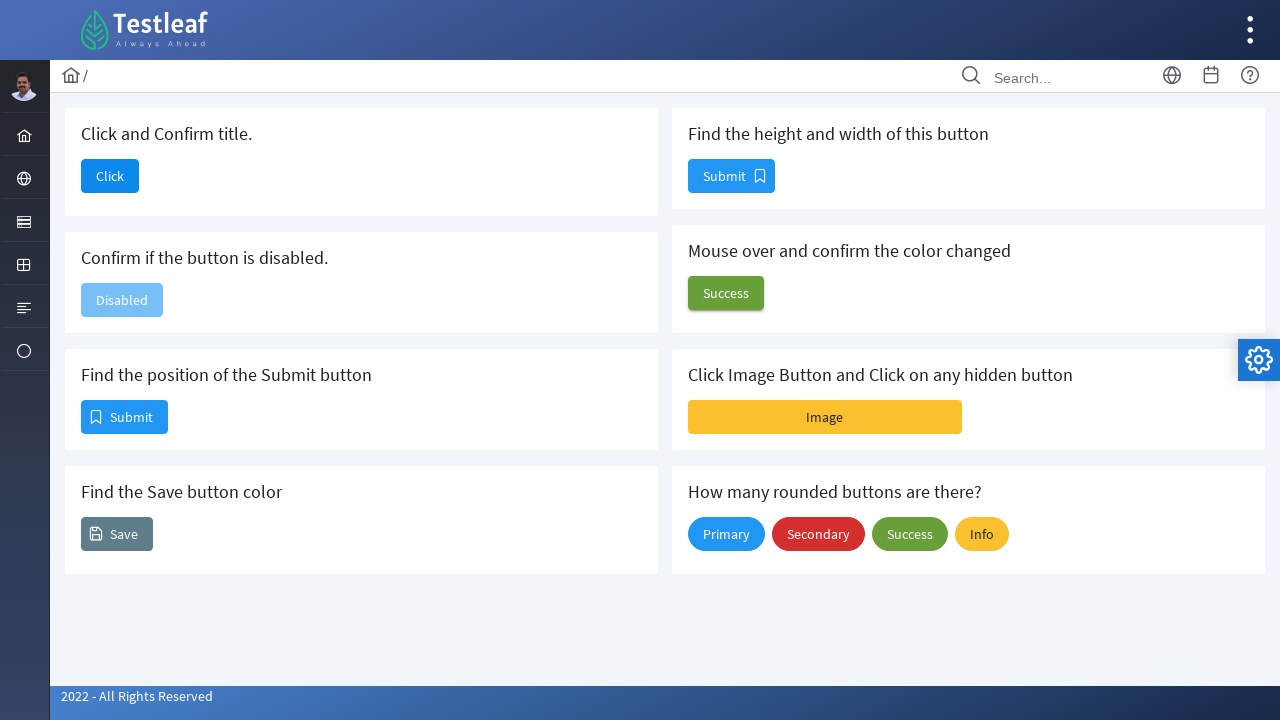

Found button with text 'Submit' at position 0
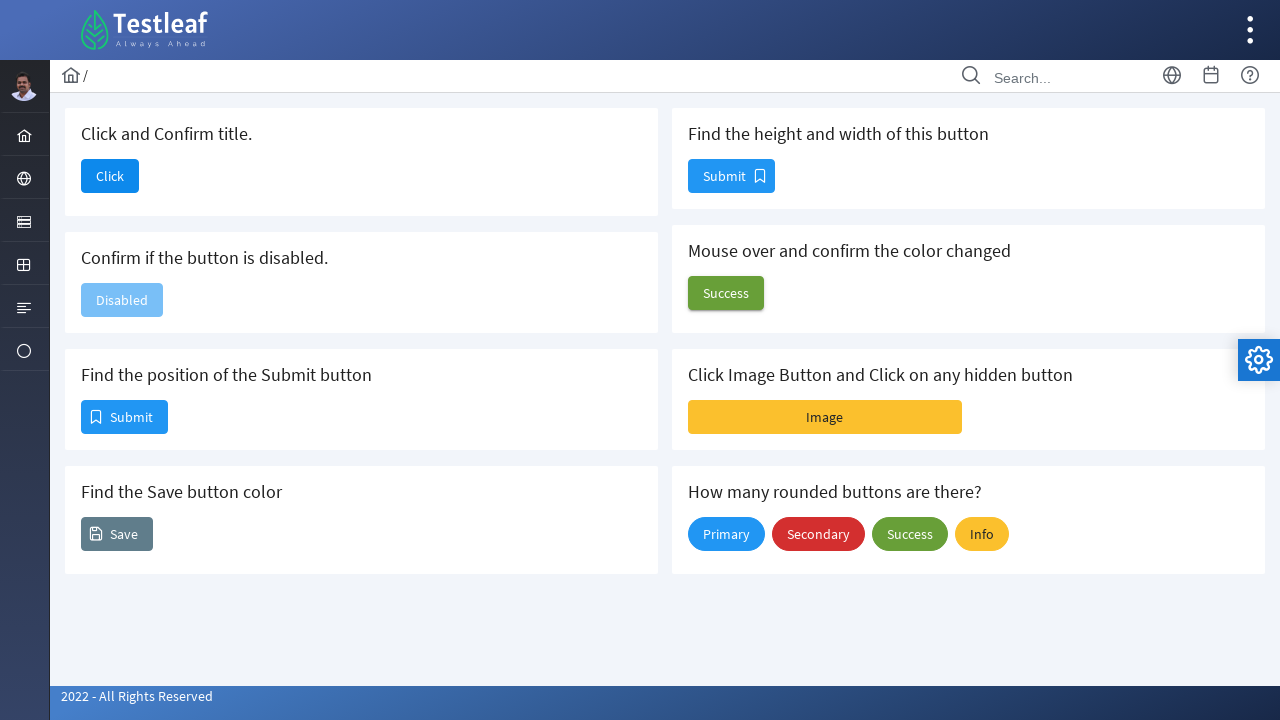

Retrieved Save button background color: rgba(0, 0, 0, 0)
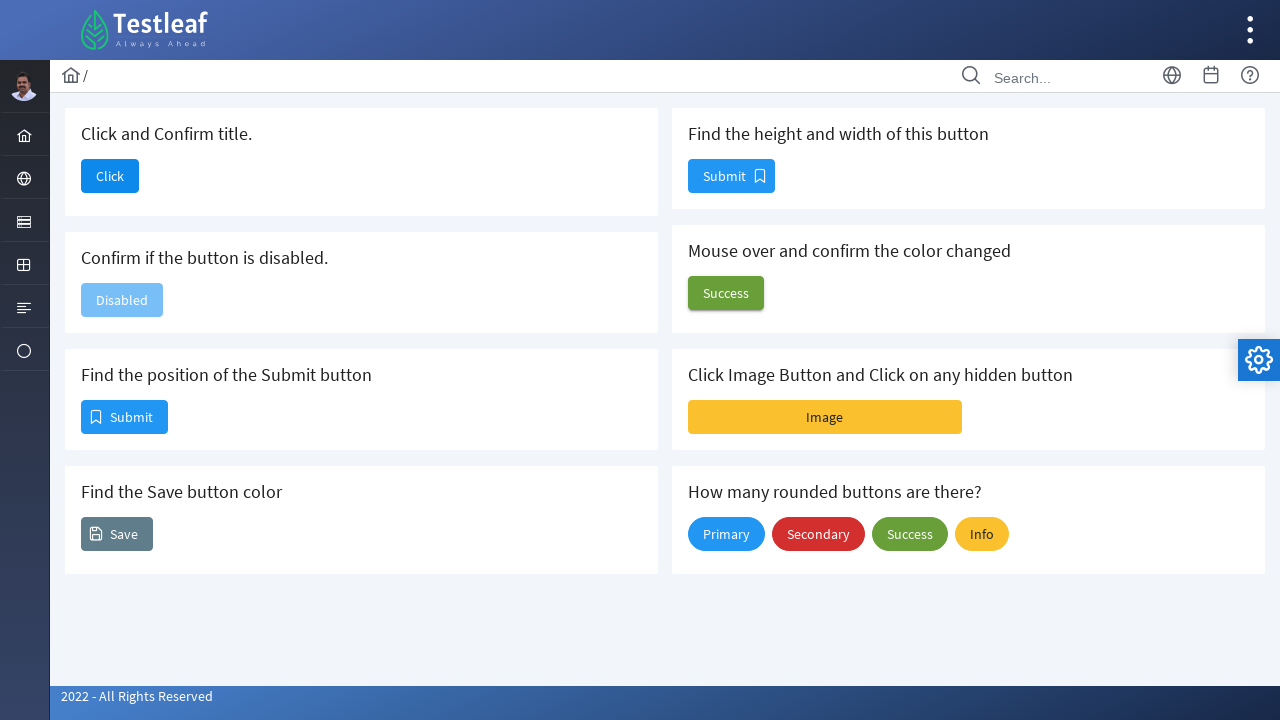

Retrieved Submit button dimensions
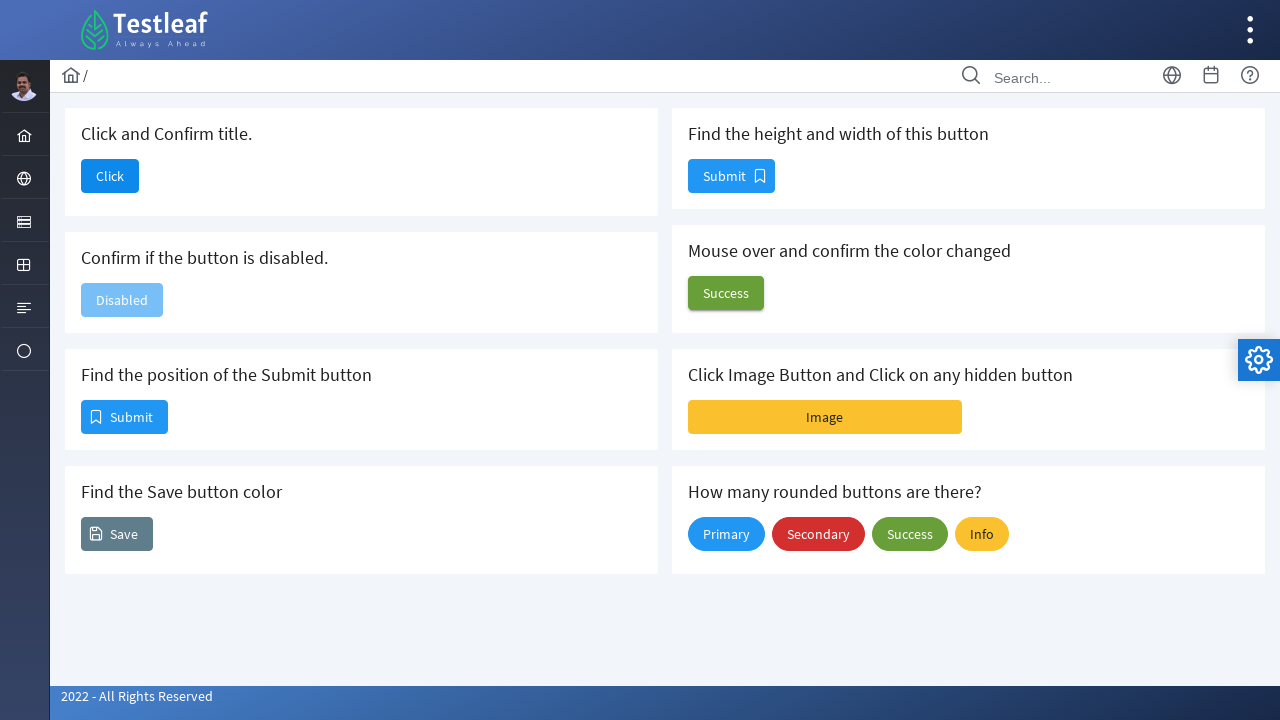

Submit button size - Width: 85px, Height: 32px
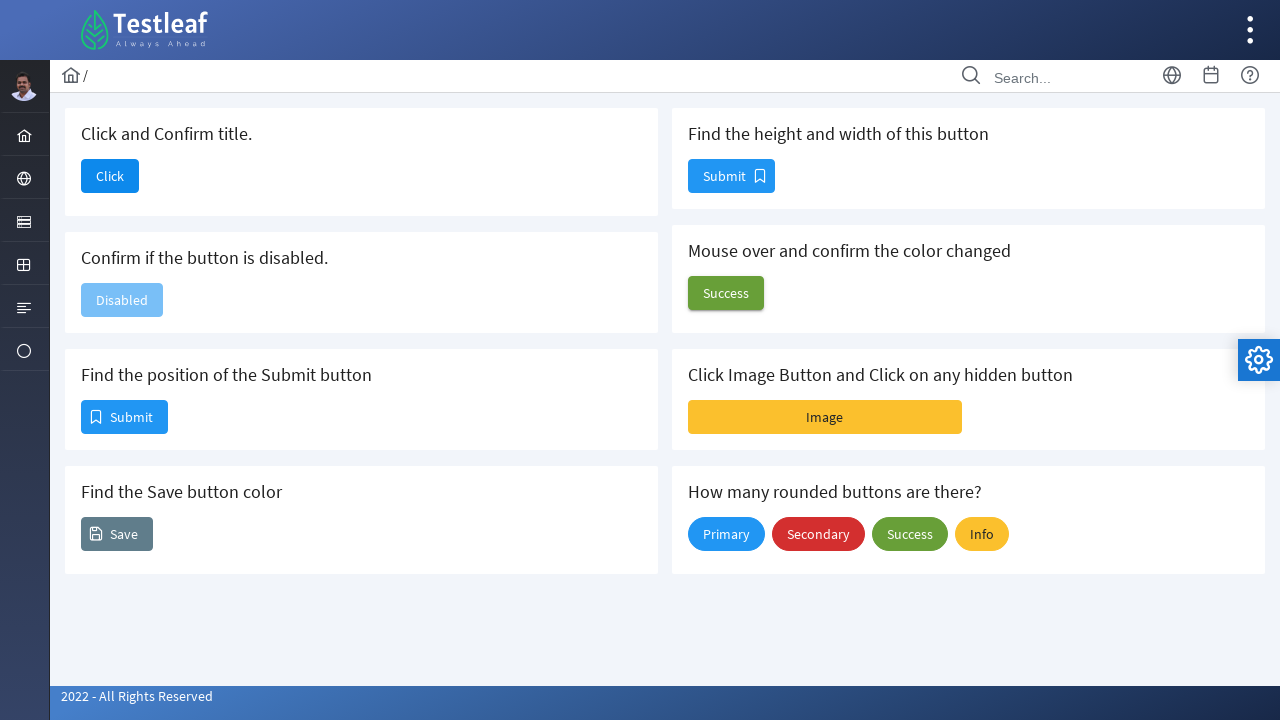

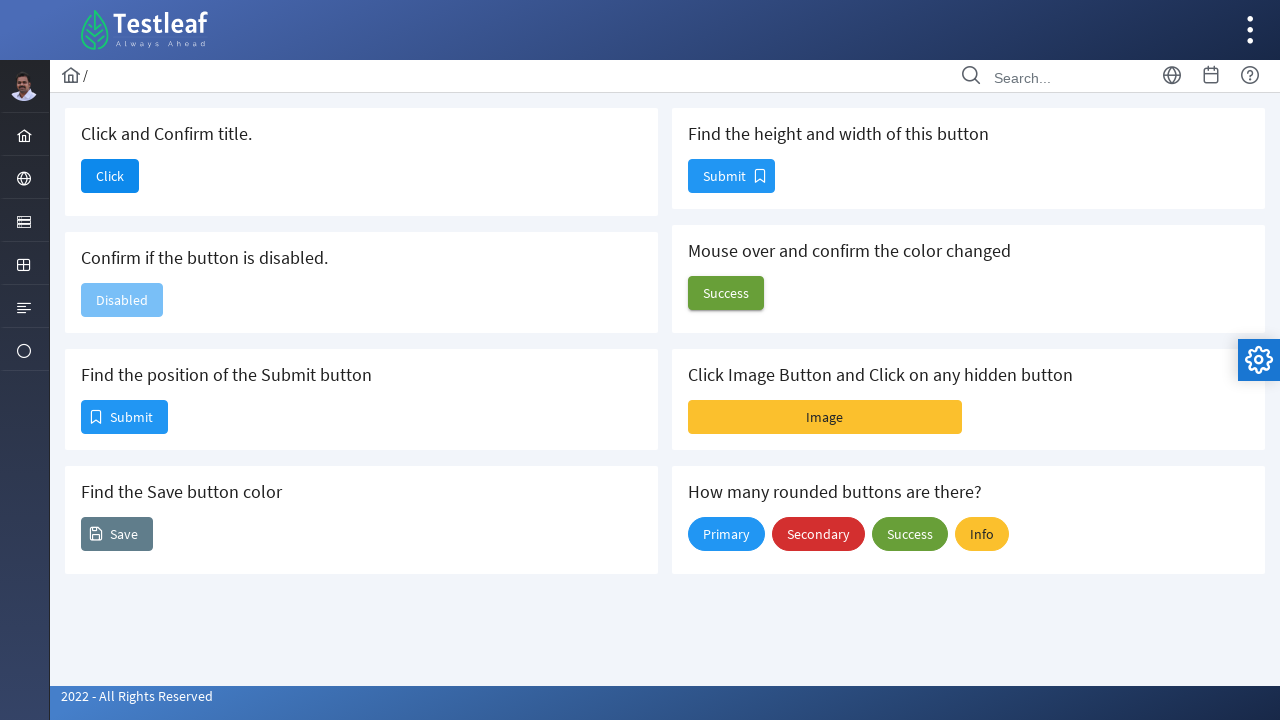